Navigates to the Carbohydrate Calculator page and verifies that the page title matches the expected value "Carbohydrate Calculator"

Starting URL: https://www.calculator.net/carbohydrate-calculator.html

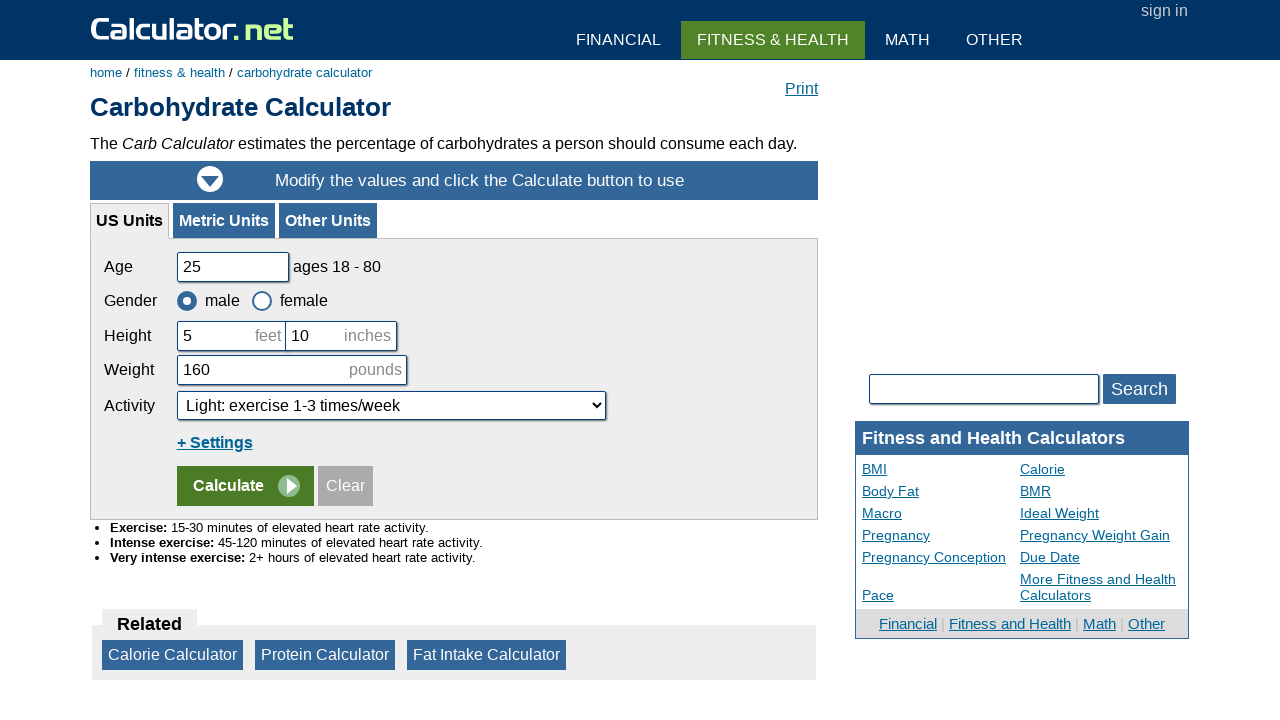

Navigated to Carbohydrate Calculator page
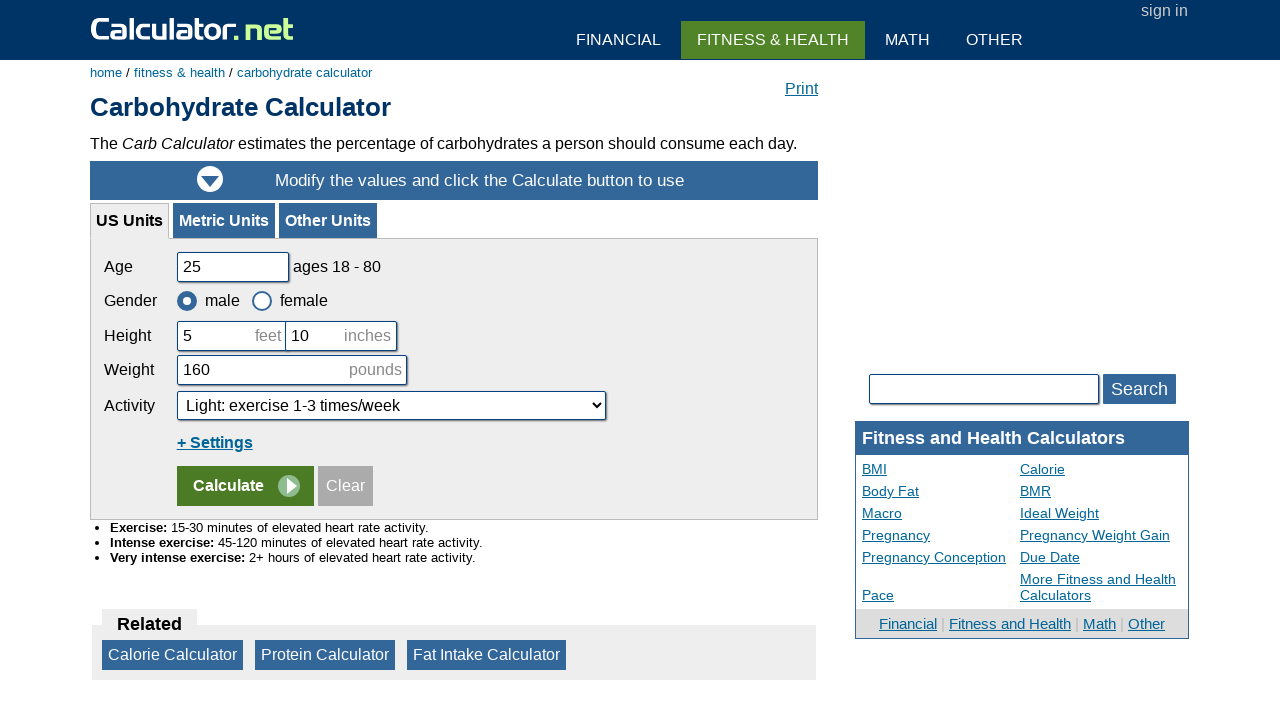

Verified page title matches 'Carbohydrate Calculator'
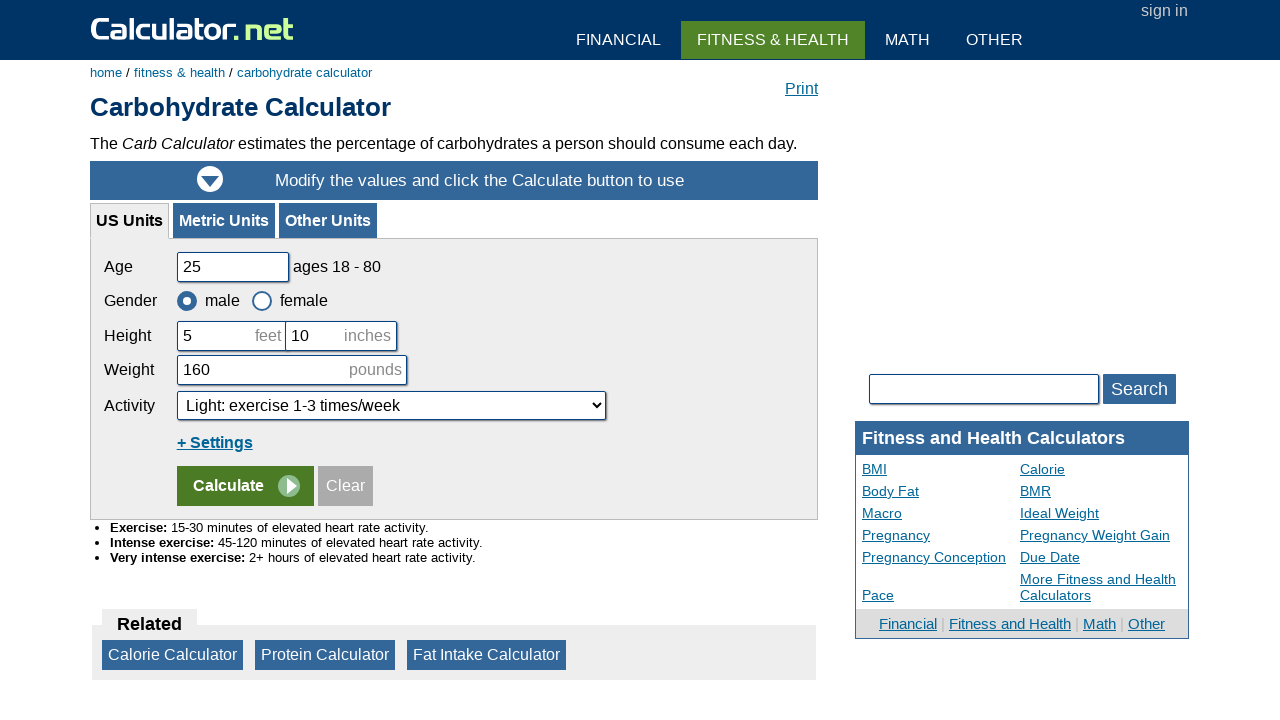

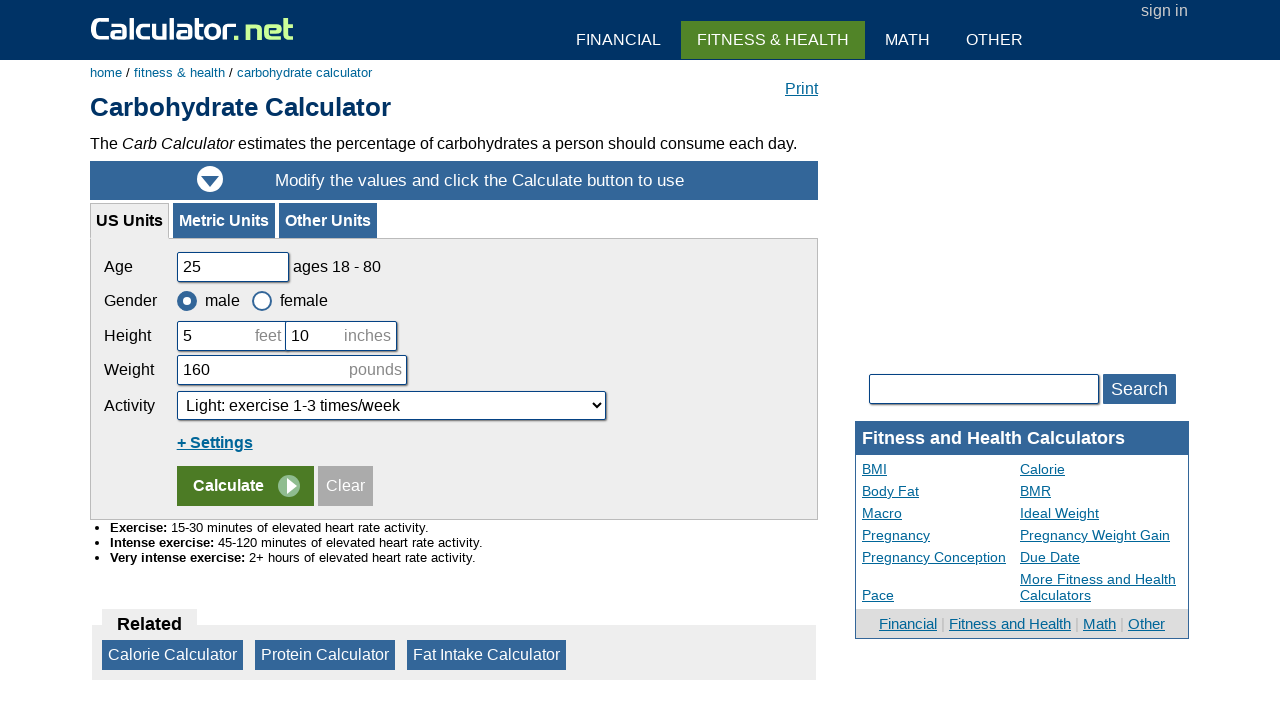